Tests keyboard input events by sending the "Z" key and then performing Ctrl+A (select all) and Ctrl+C (copy) keyboard shortcuts on an input events training page.

Starting URL: https://v1.training-support.net/selenium/input-events

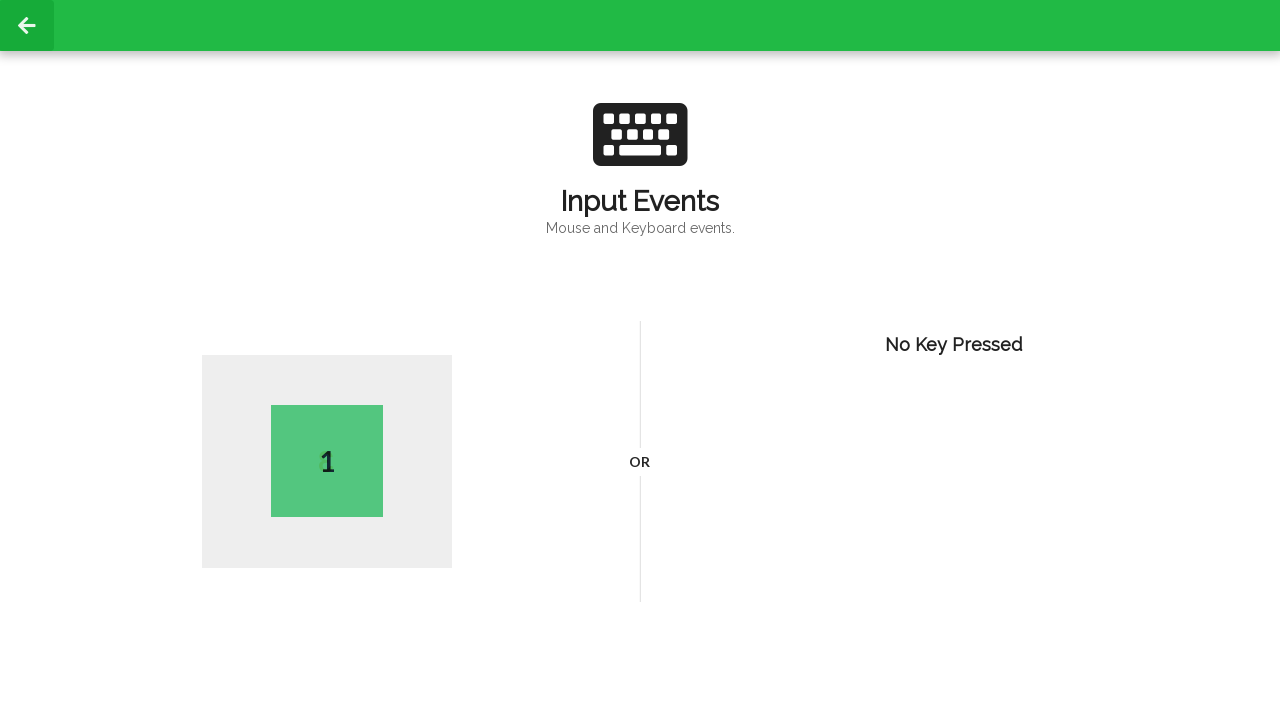

Pressed 'Z' key on input events page
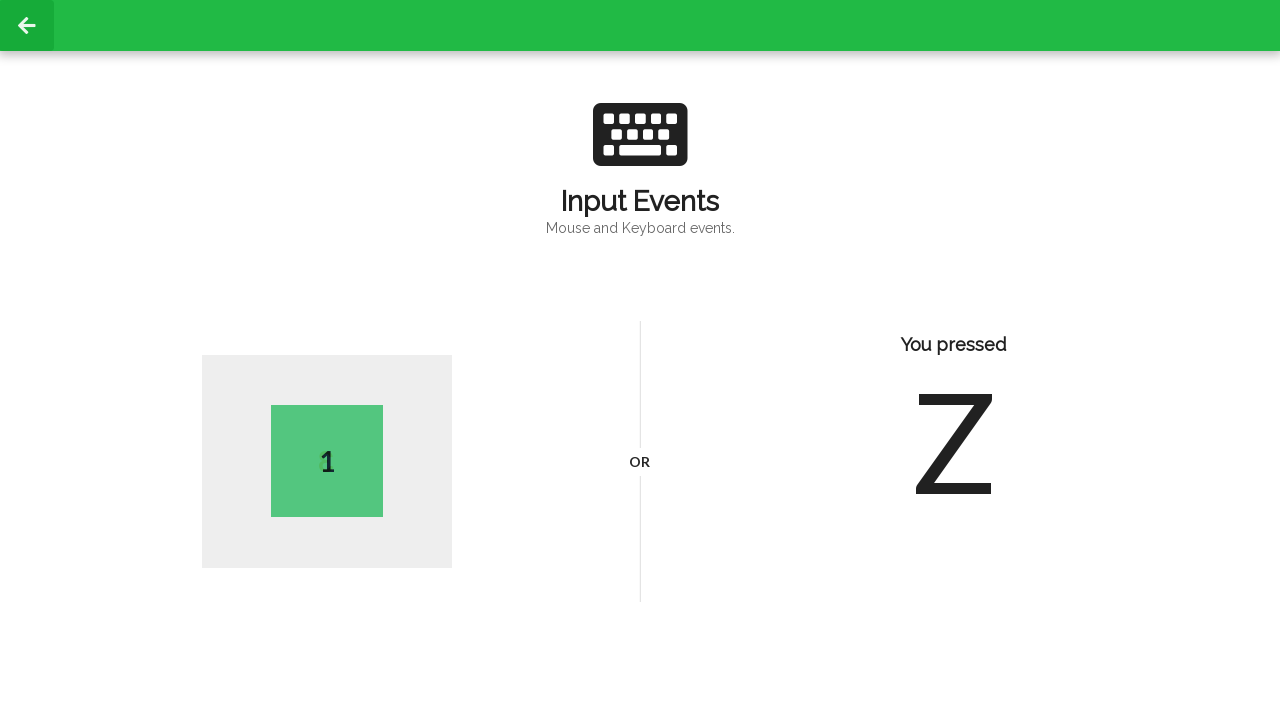

Performed Ctrl+A keyboard shortcut to select all text
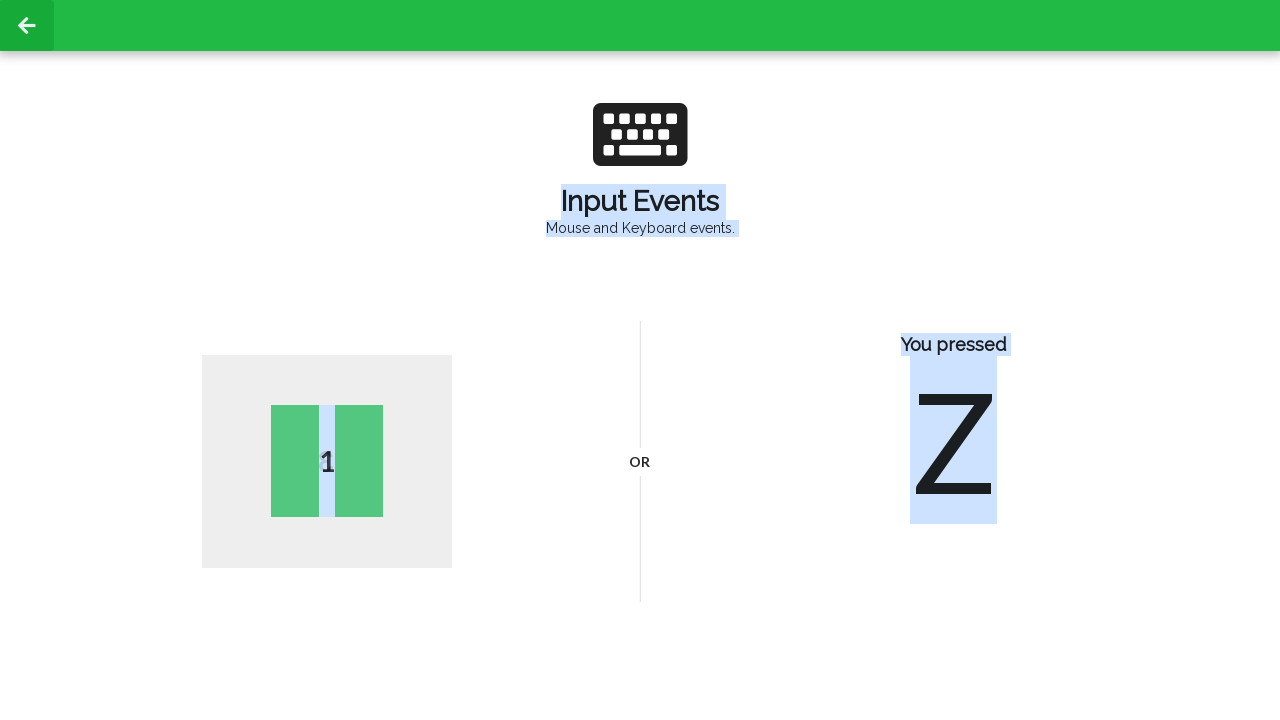

Performed Ctrl+C keyboard shortcut to copy selected text
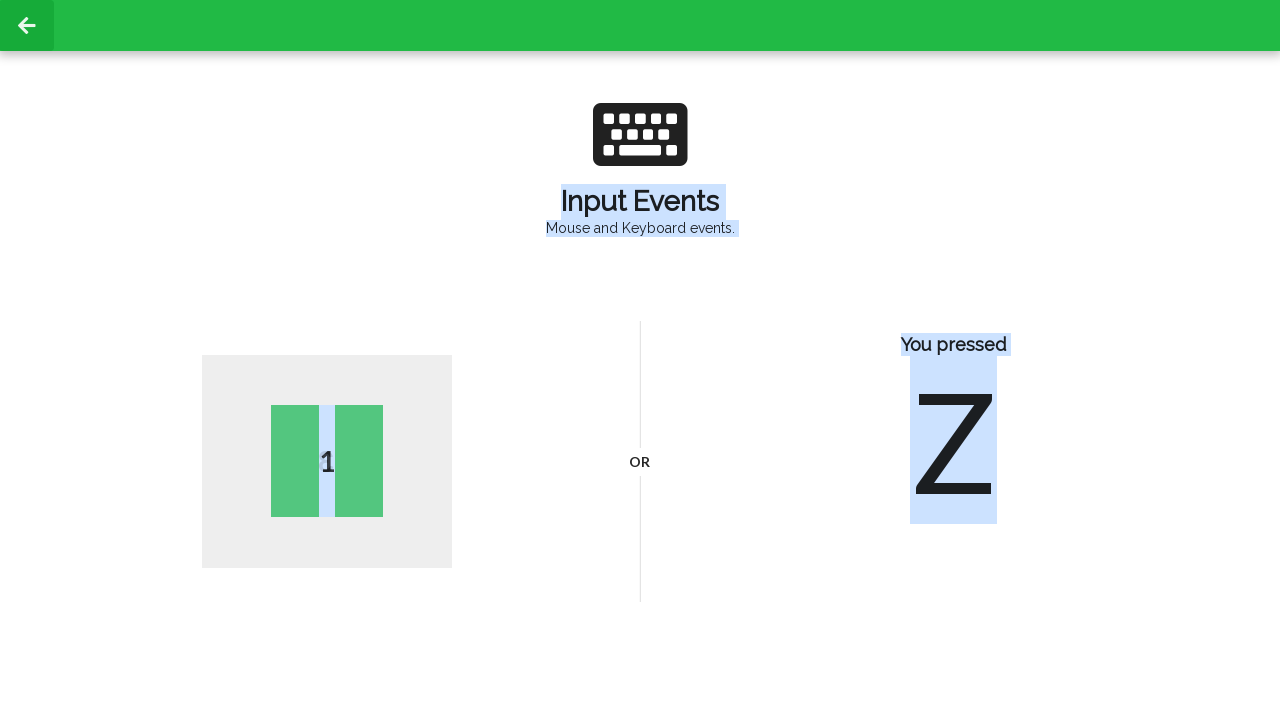

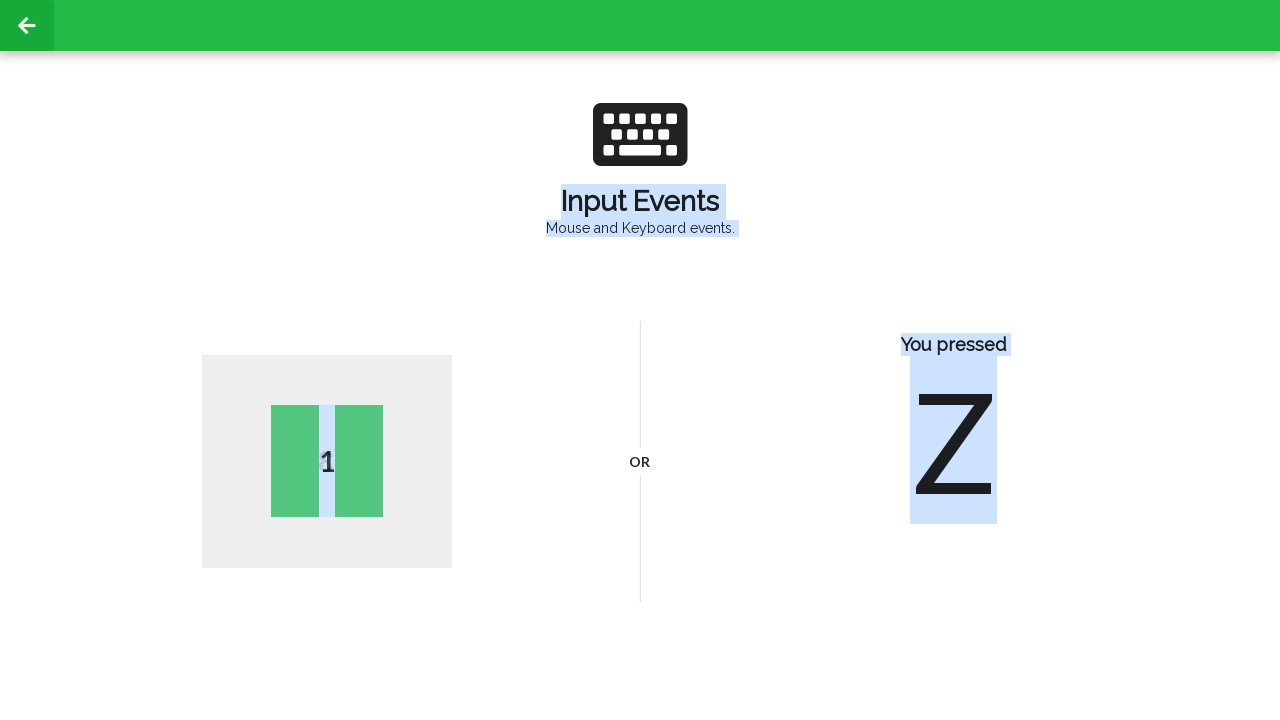